Focuses on the first side navigation link to test focus state visual appearance

Starting URL: https://design-system.service.mod.gov.uk/get-started/

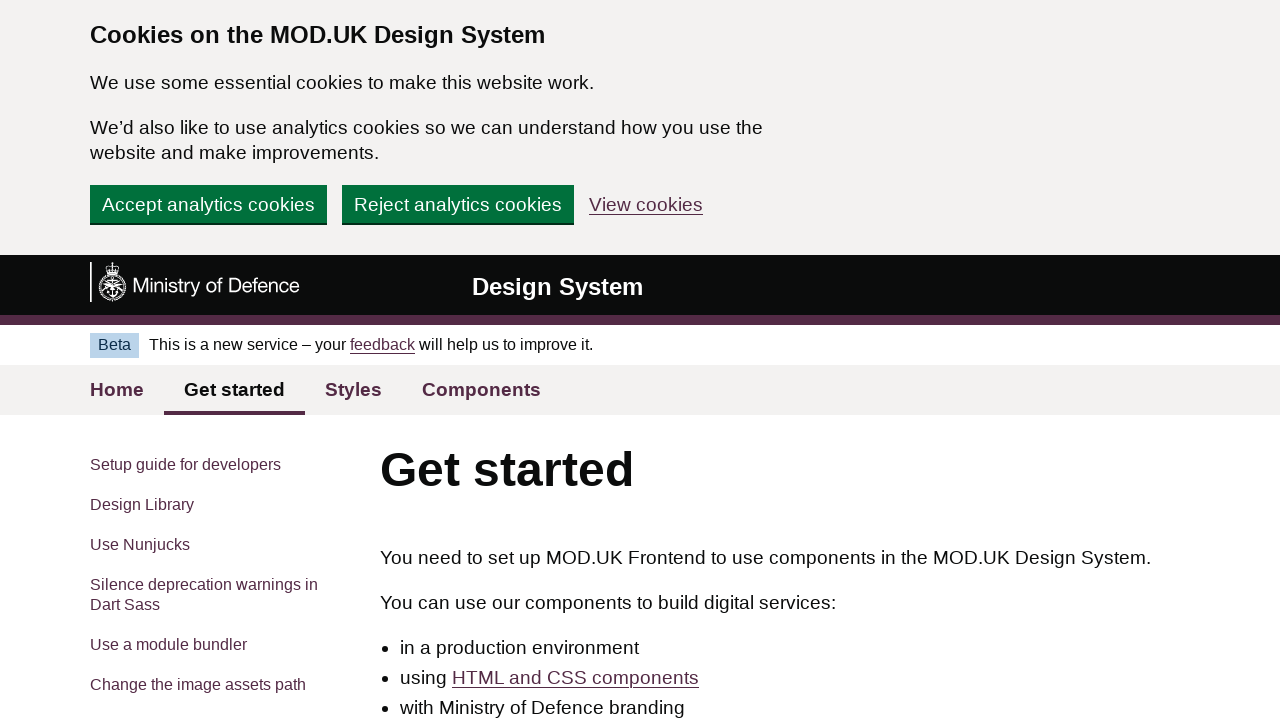

Located the 'Setup guide for developers' link in the side navigation
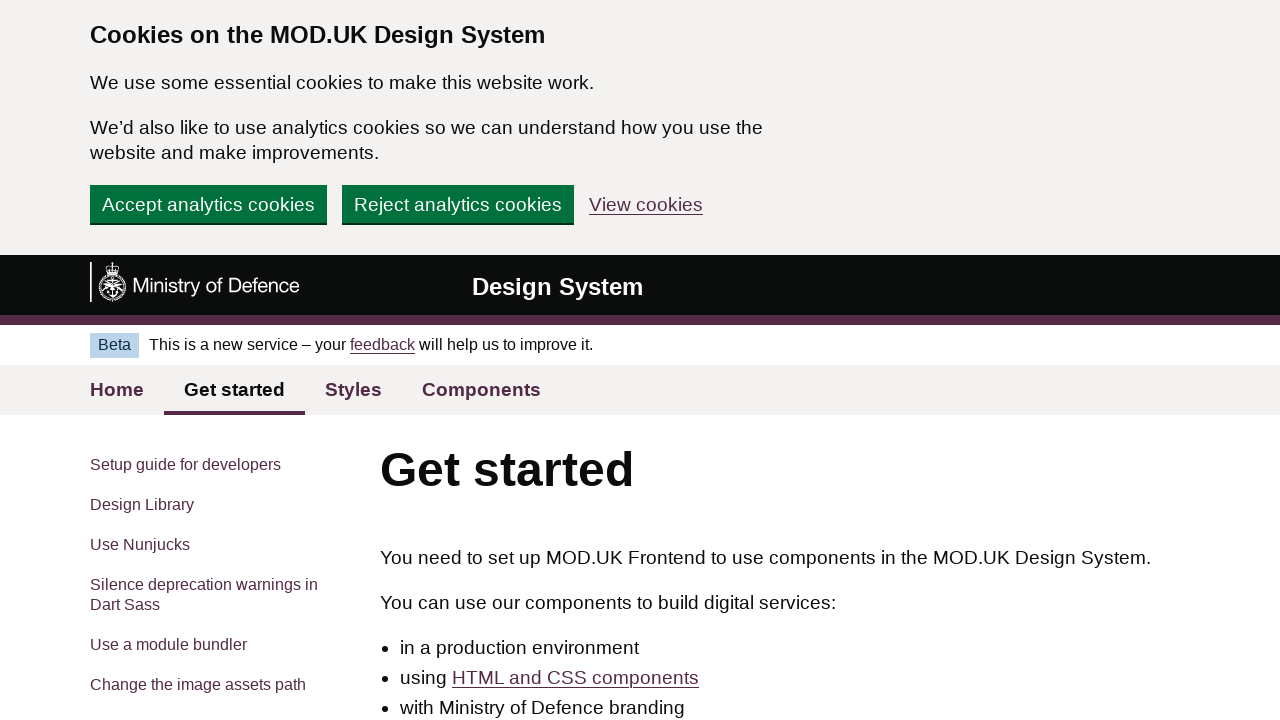

Focused on the first side nav link to test focus state visual appearance on nav.guidance-side-nav >> internal:text="Setup guide for developers"i
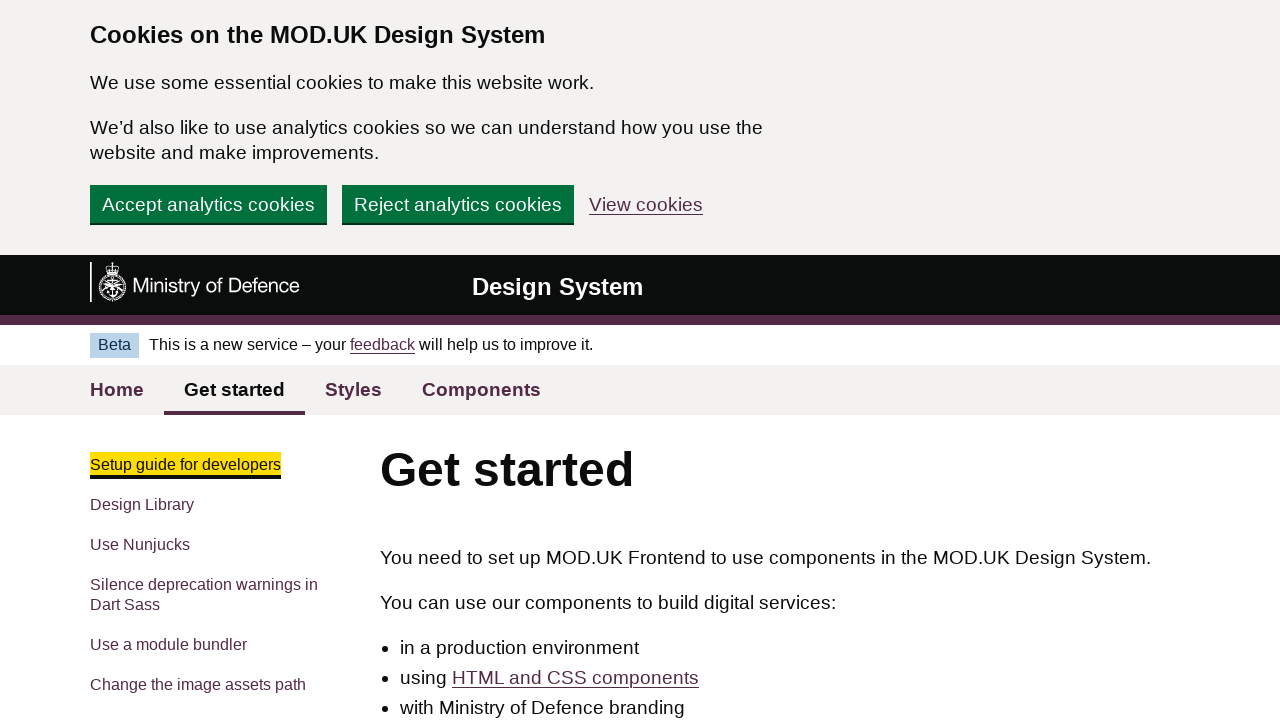

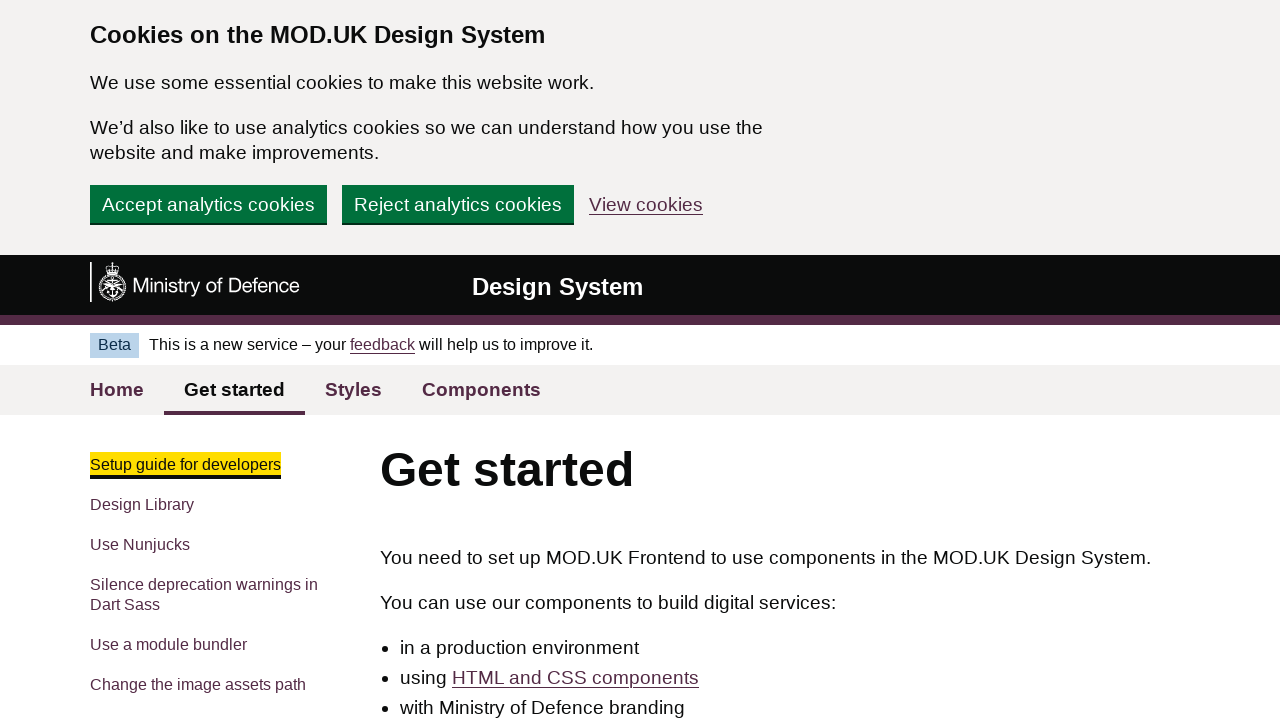